Navigates to the Rediff.com homepage and maximizes the browser window to verify the site is accessible.

Starting URL: https://rediff.com

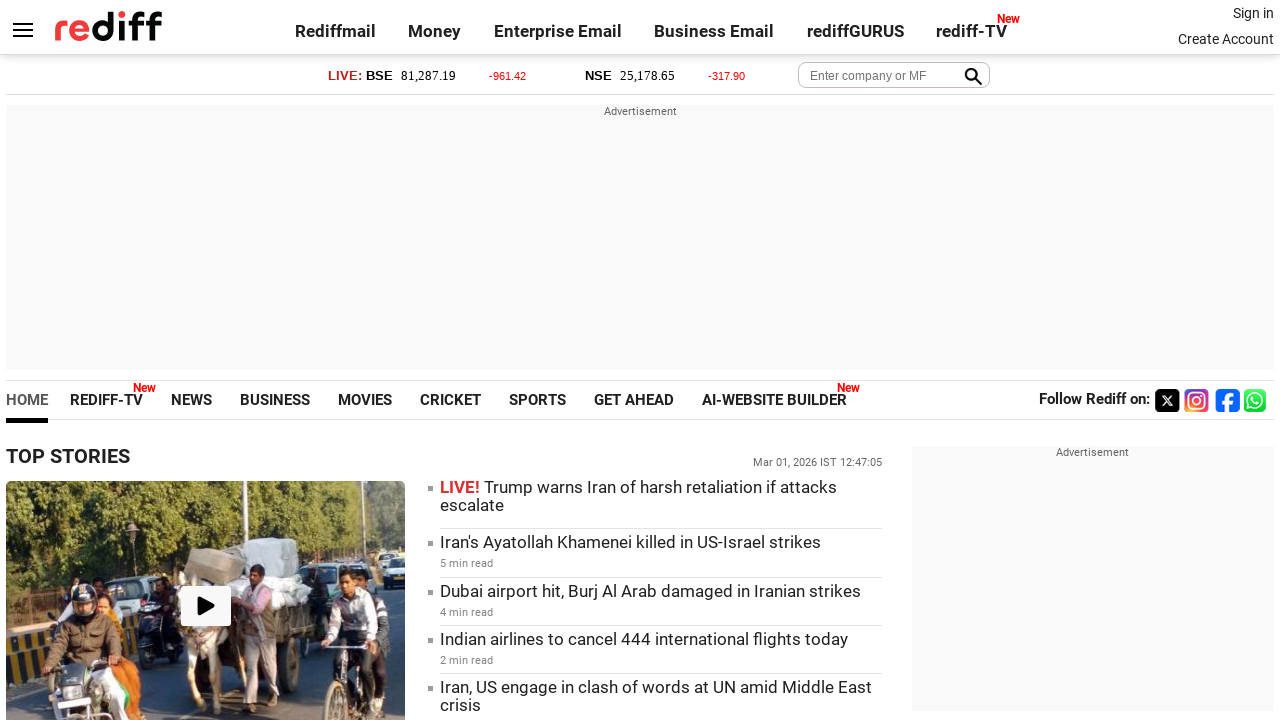

Set viewport size to 1920x1080 to maximize browser window
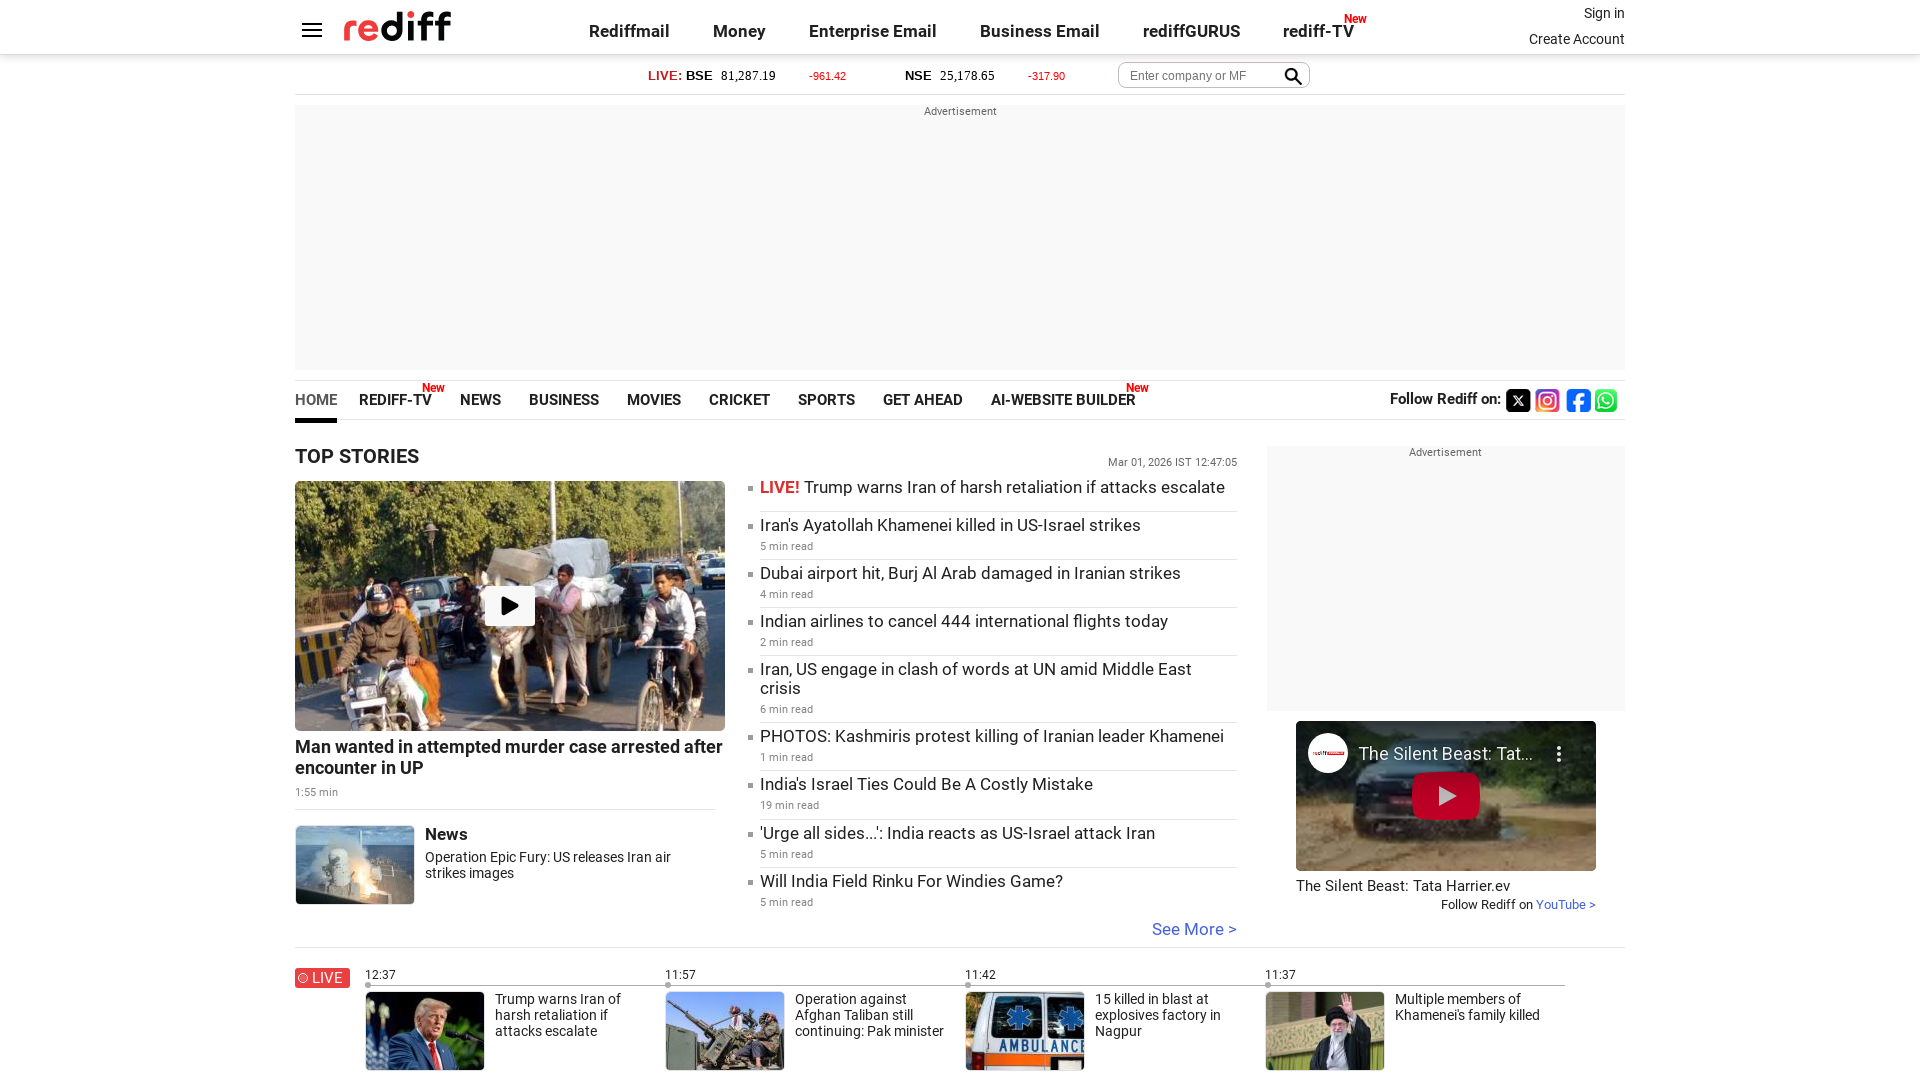

Rediff.com homepage loaded successfully
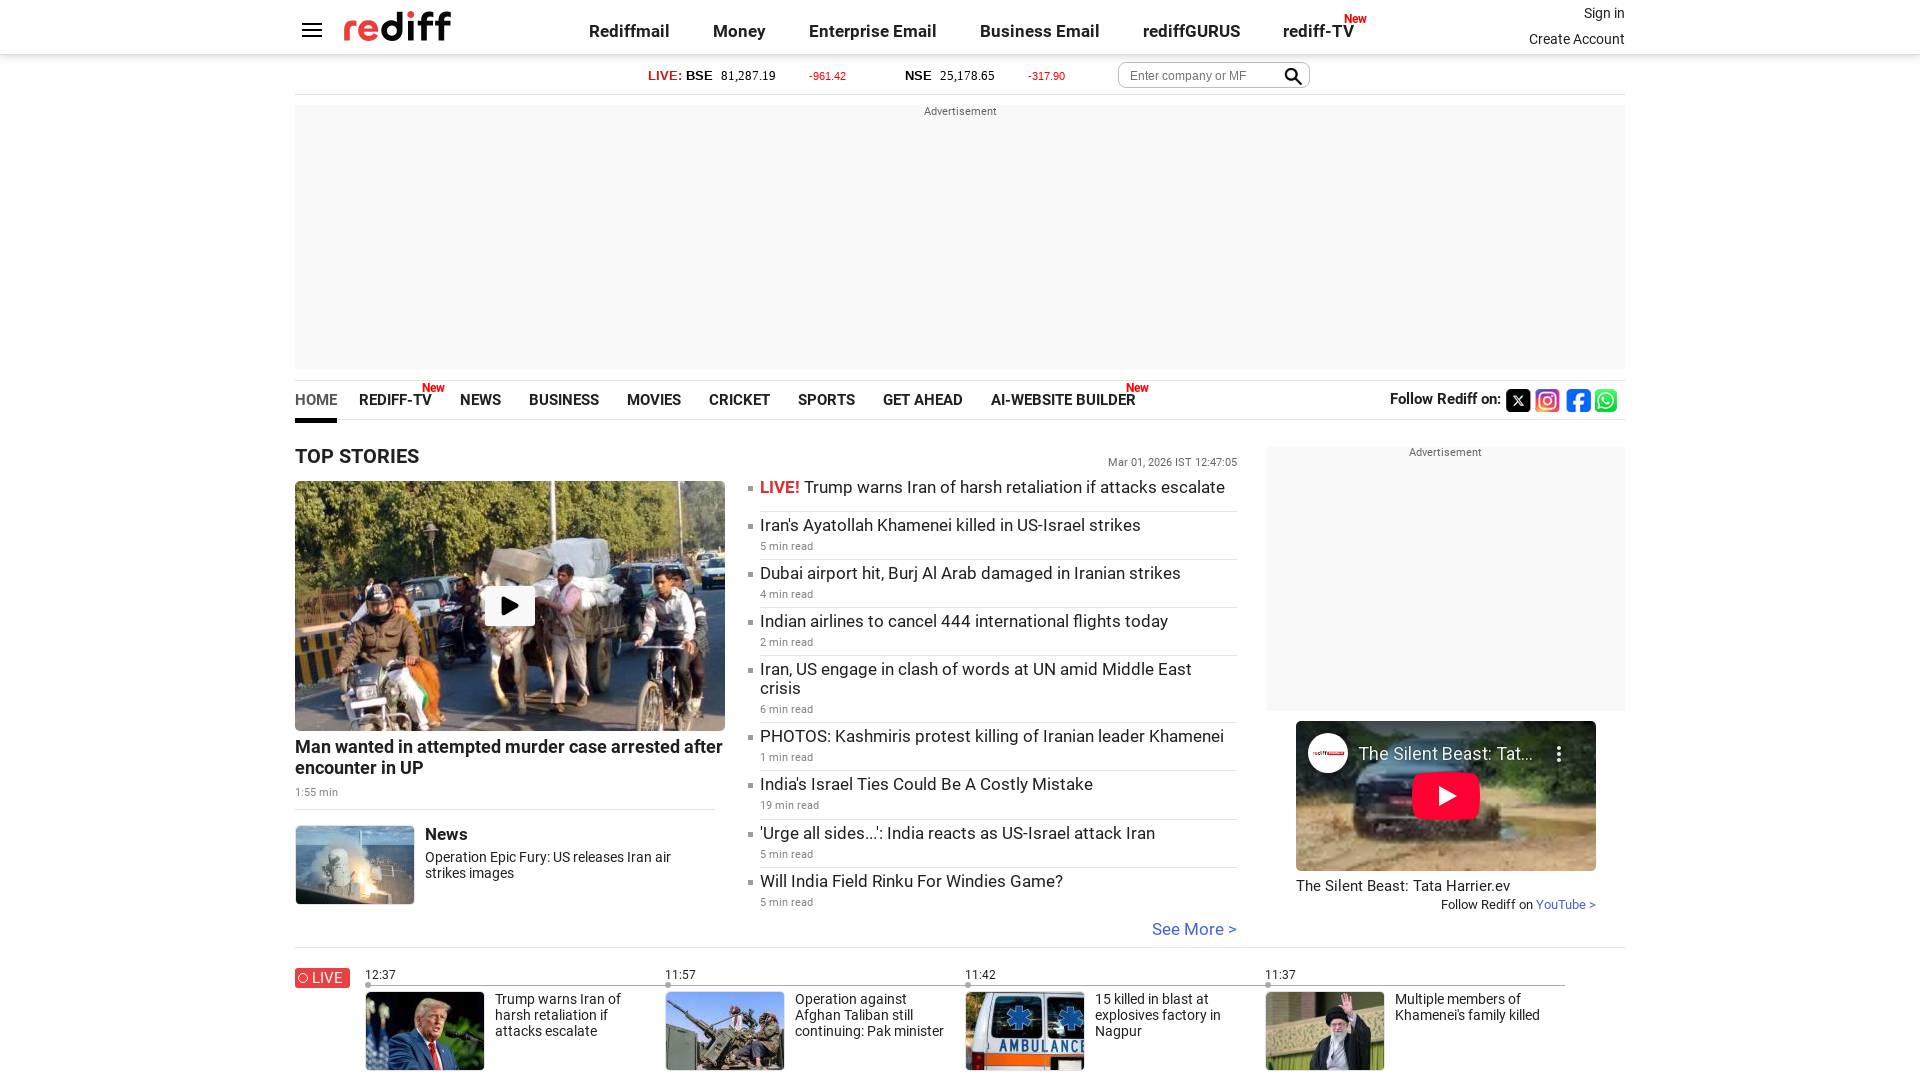

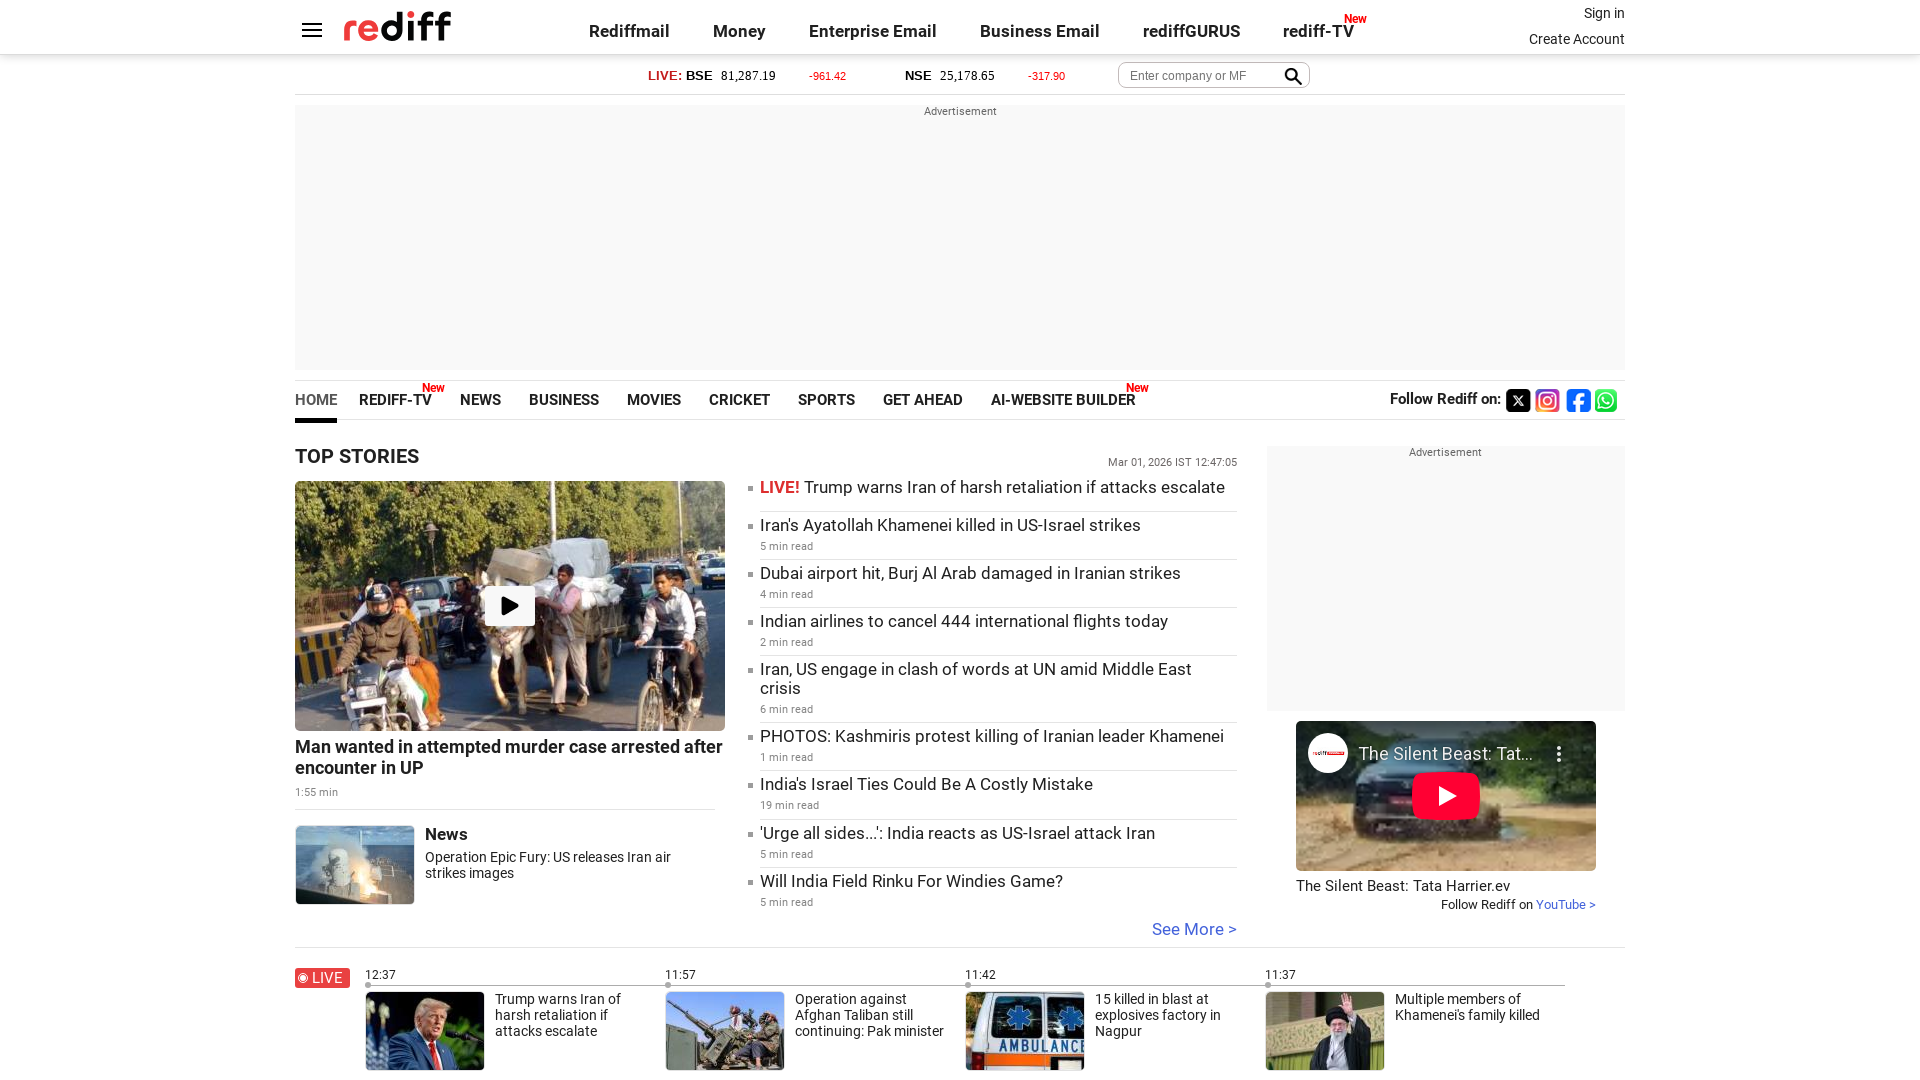